Navigates to a book store website, clicks on the Philosophy category, and verifies that book prices are displayed on the philosophy books page

Starting URL: http://books.toscrape.com/

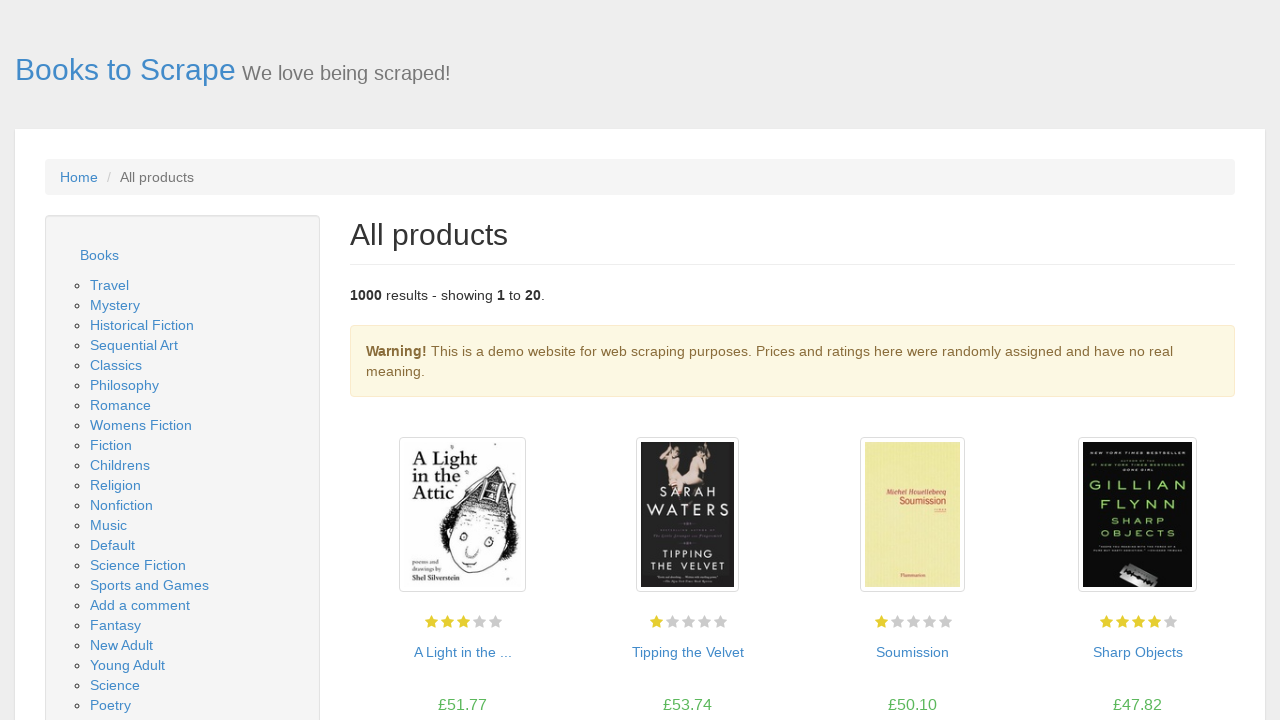

Philosophy category link selector became available
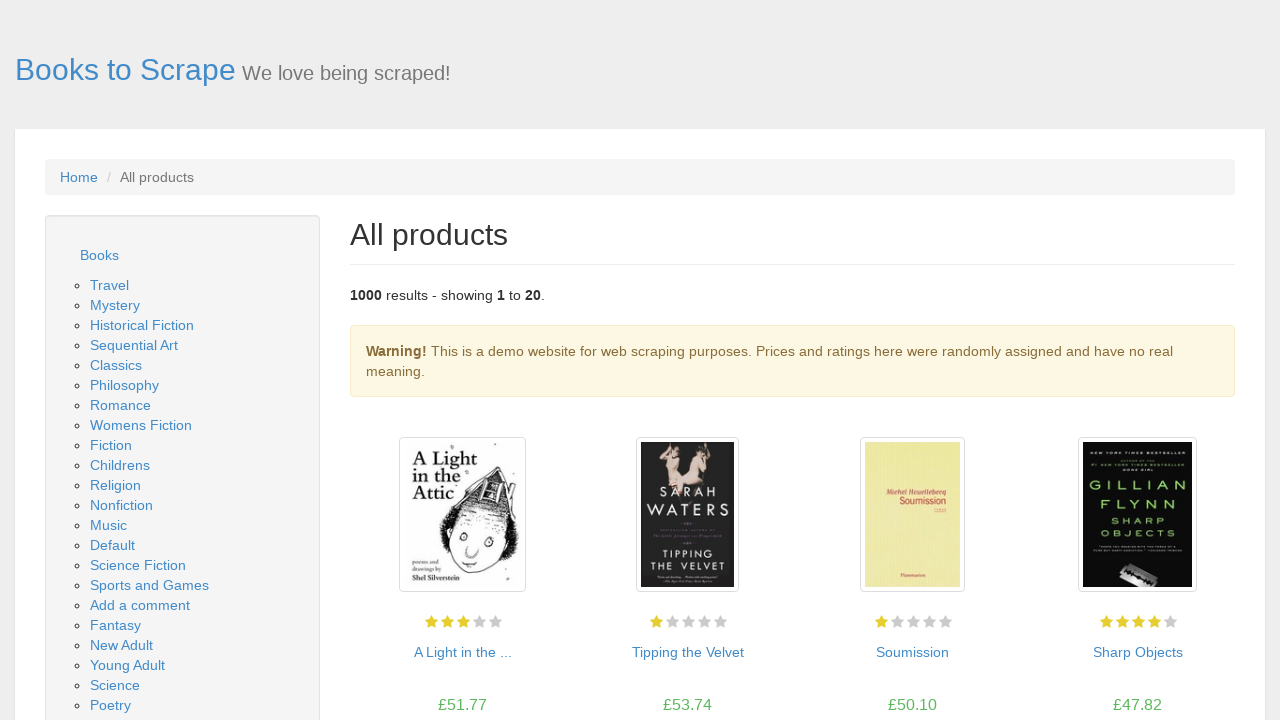

Clicked on Philosophy category link at (124, 385) on xpath=/html/body/div/div/div/aside/div[2]/ul/li/ul/li[6]/a
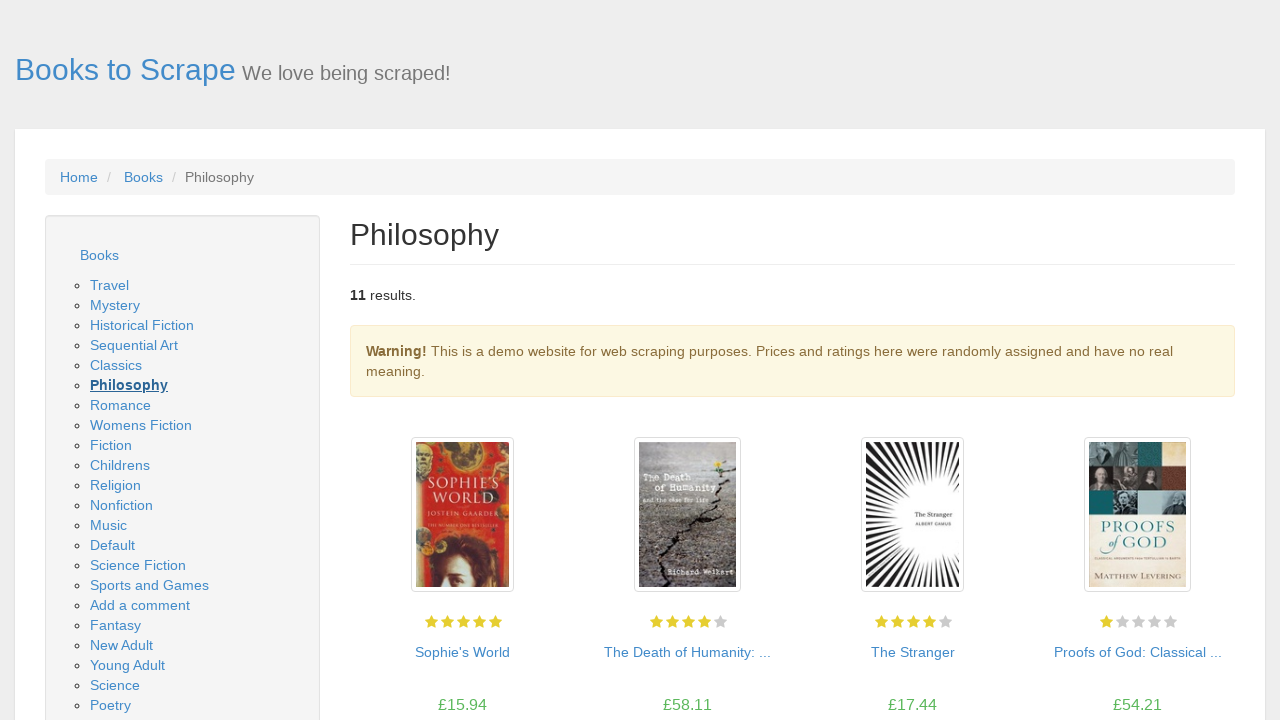

Book prices are now visible on the philosophy books page
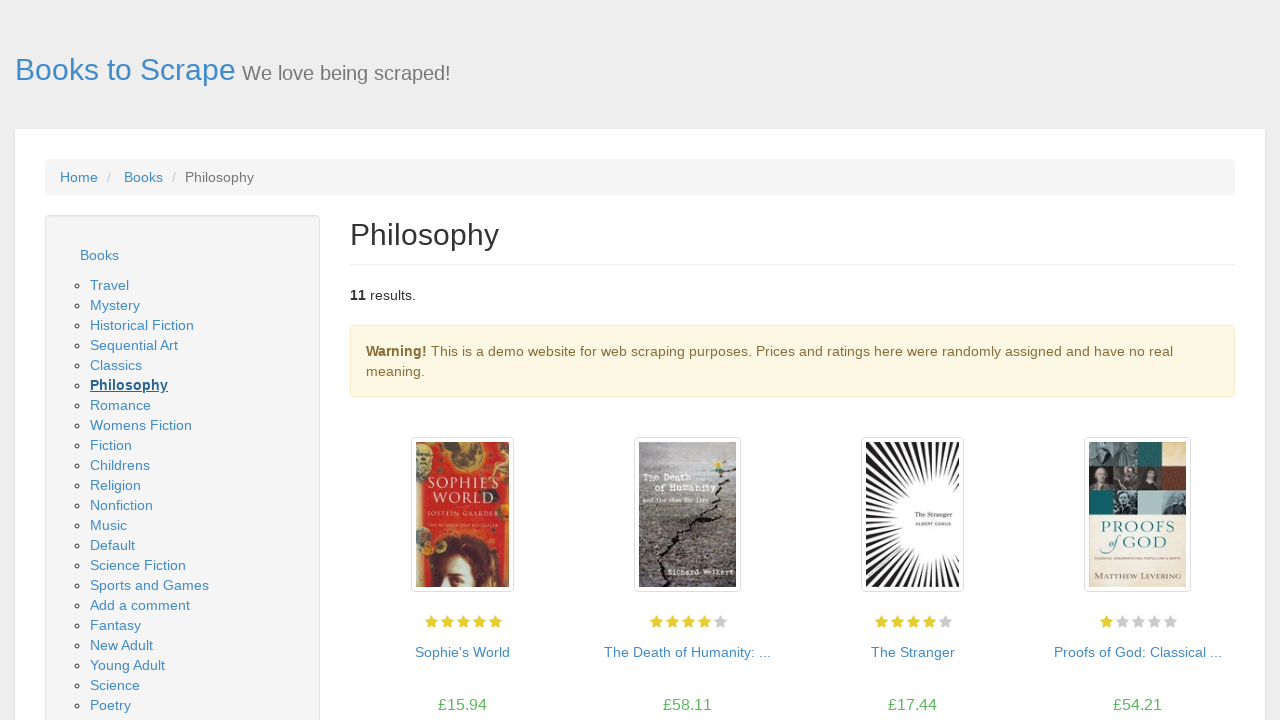

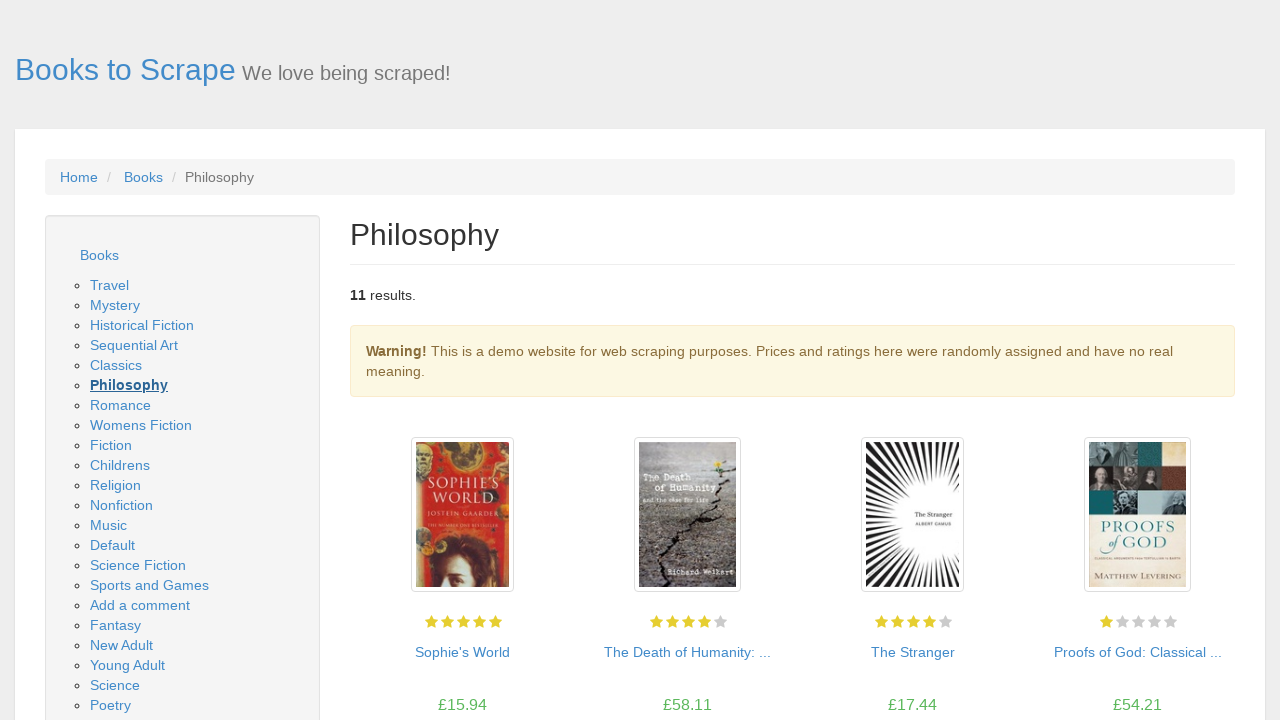